Tests login form validation with empty credentials by typing credentials, clearing inputs, and verifying the "Username is required" error message appears

Starting URL: https://www.saucedemo.com/

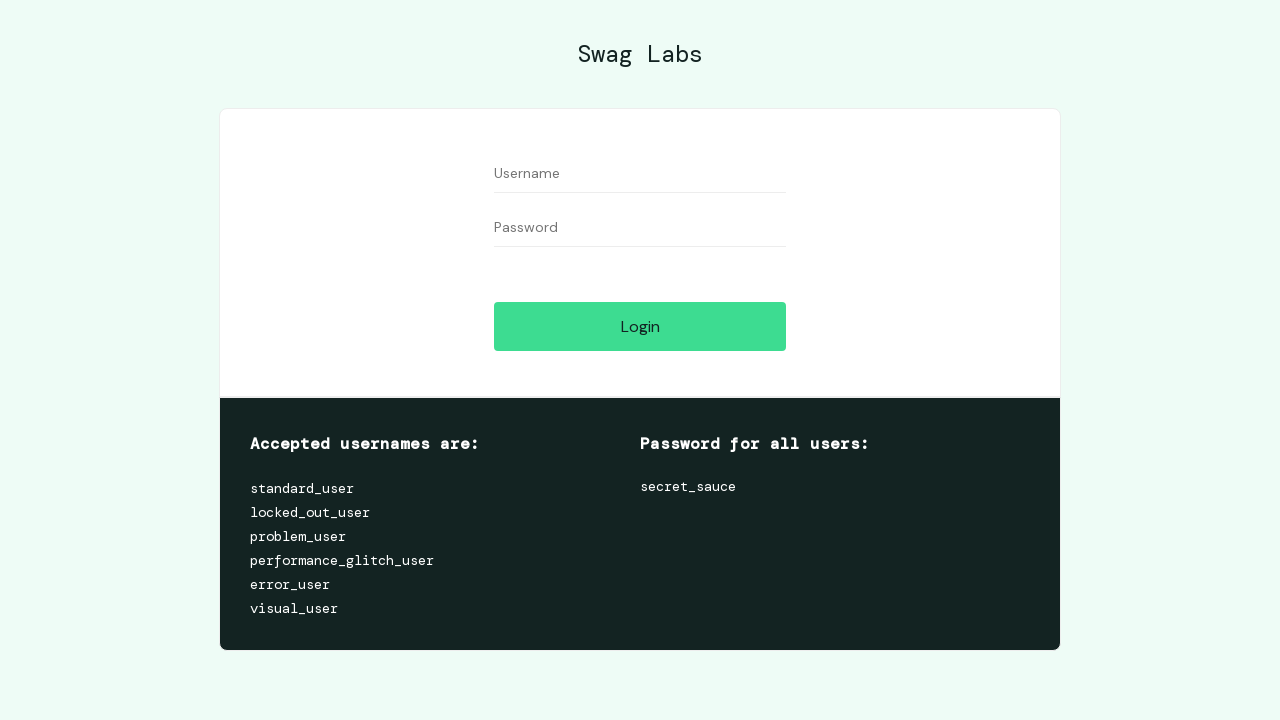

Filled username field with 'testuser' on input[id='user-name']
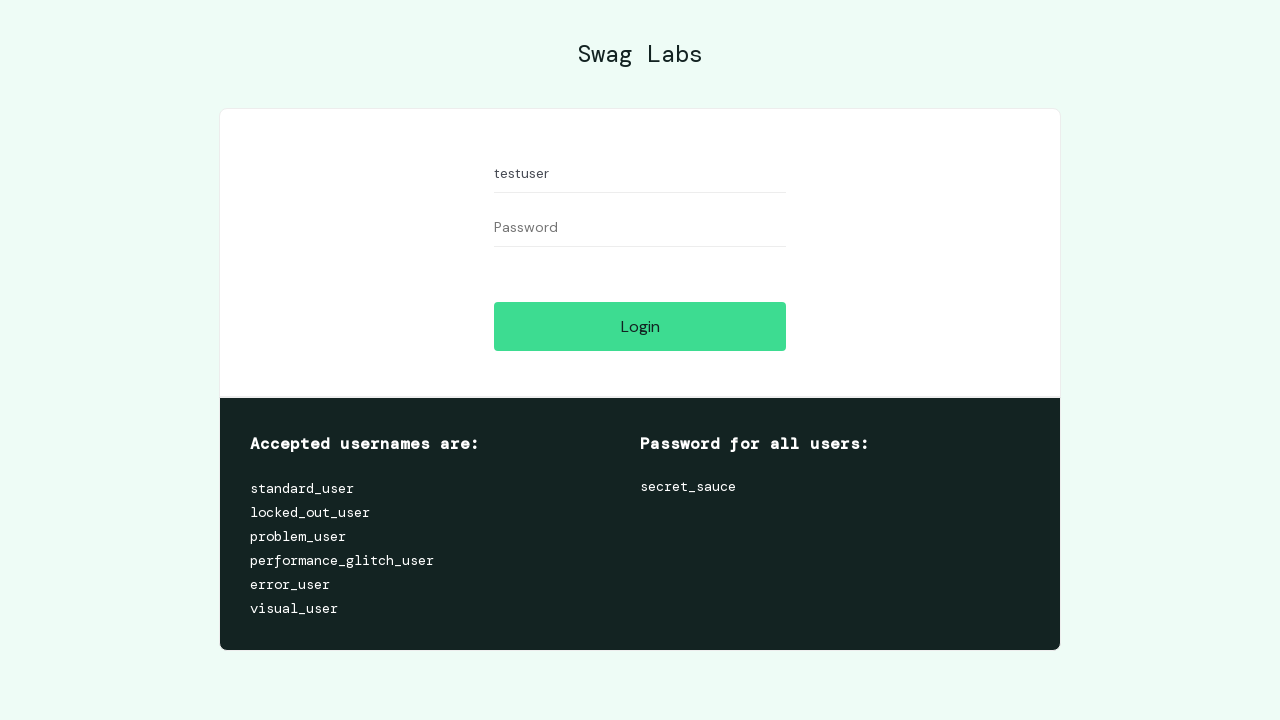

Filled password field with 'testpass123' on input[id='password']
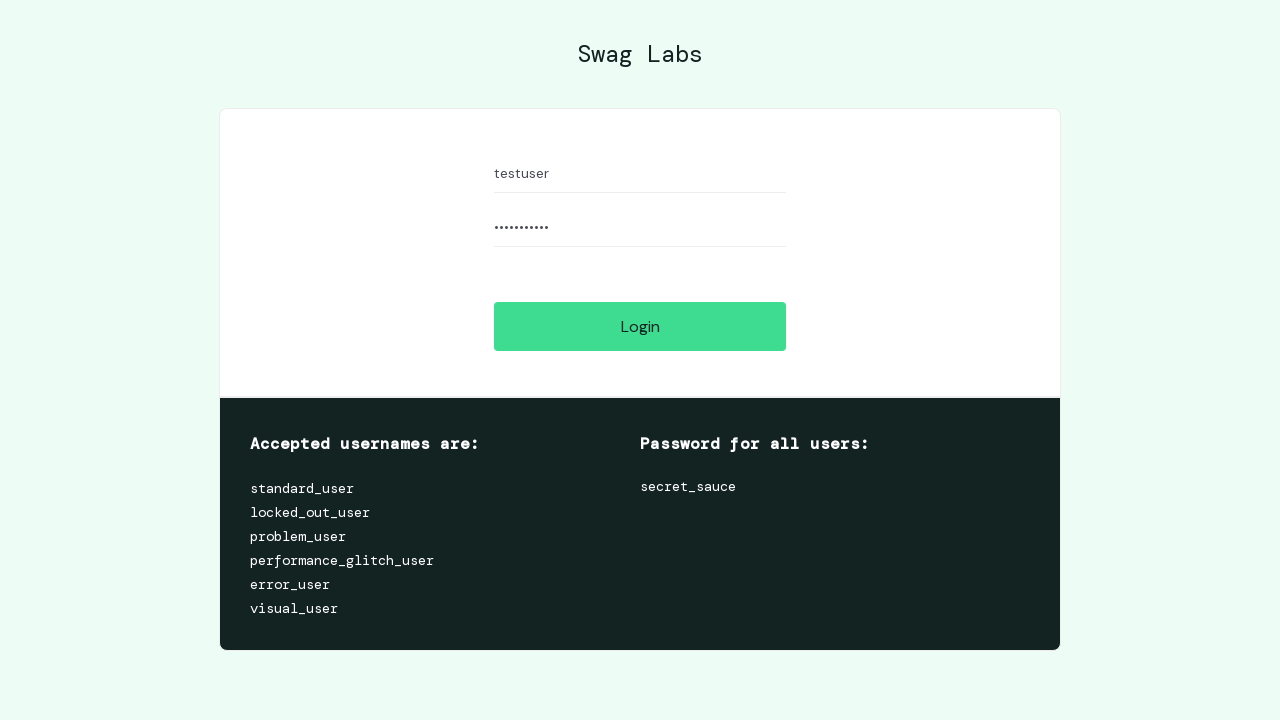

Cleared username field on input[id='user-name']
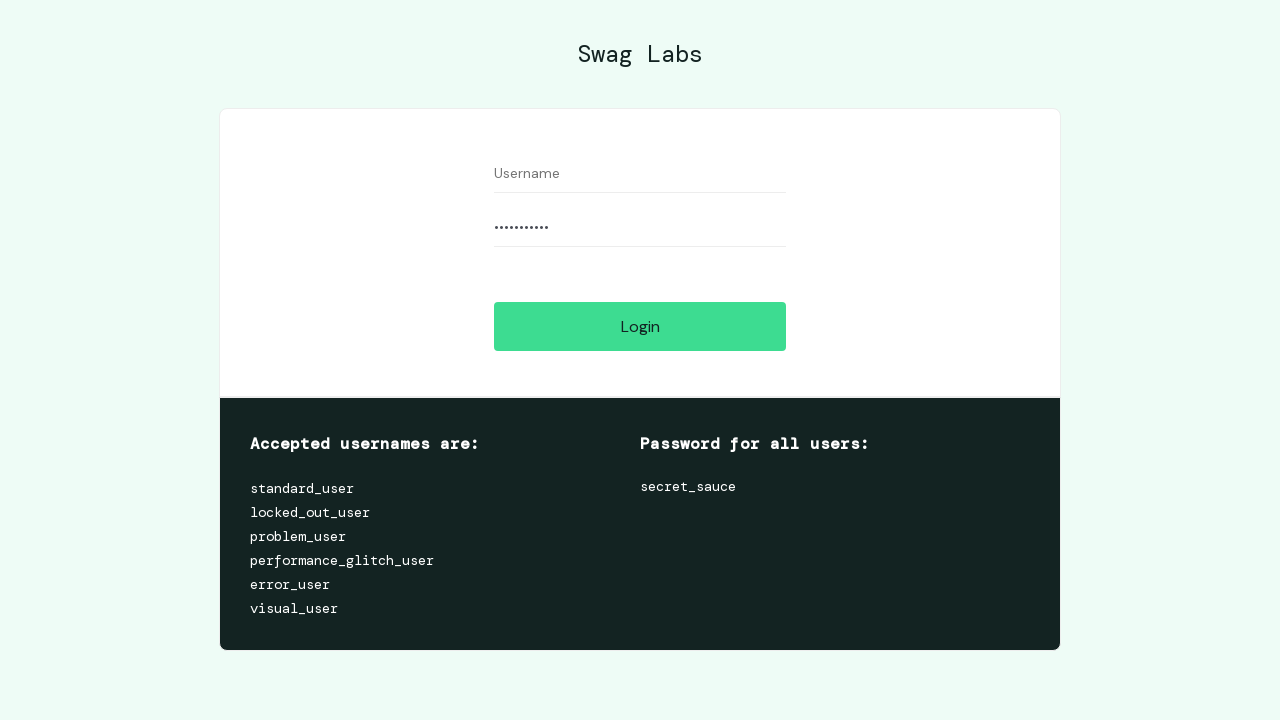

Cleared password field on input[id='password']
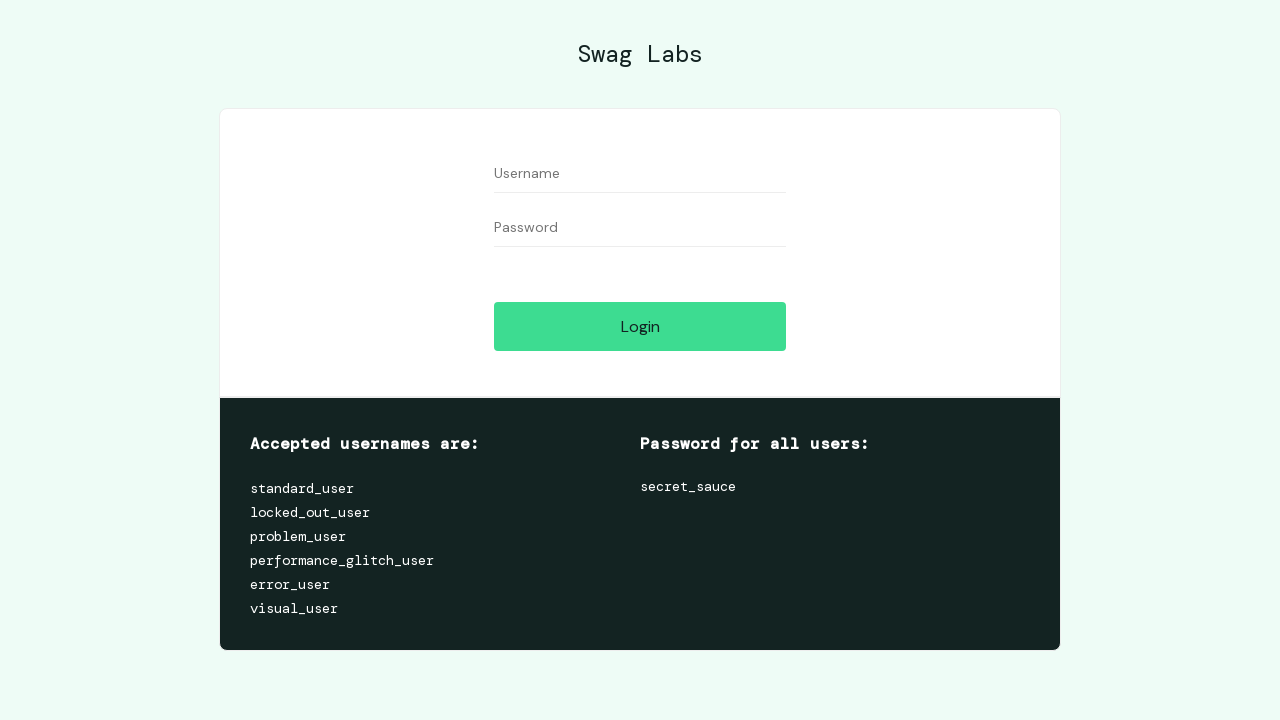

Clicked login button with empty credentials at (640, 326) on input[id='login-button']
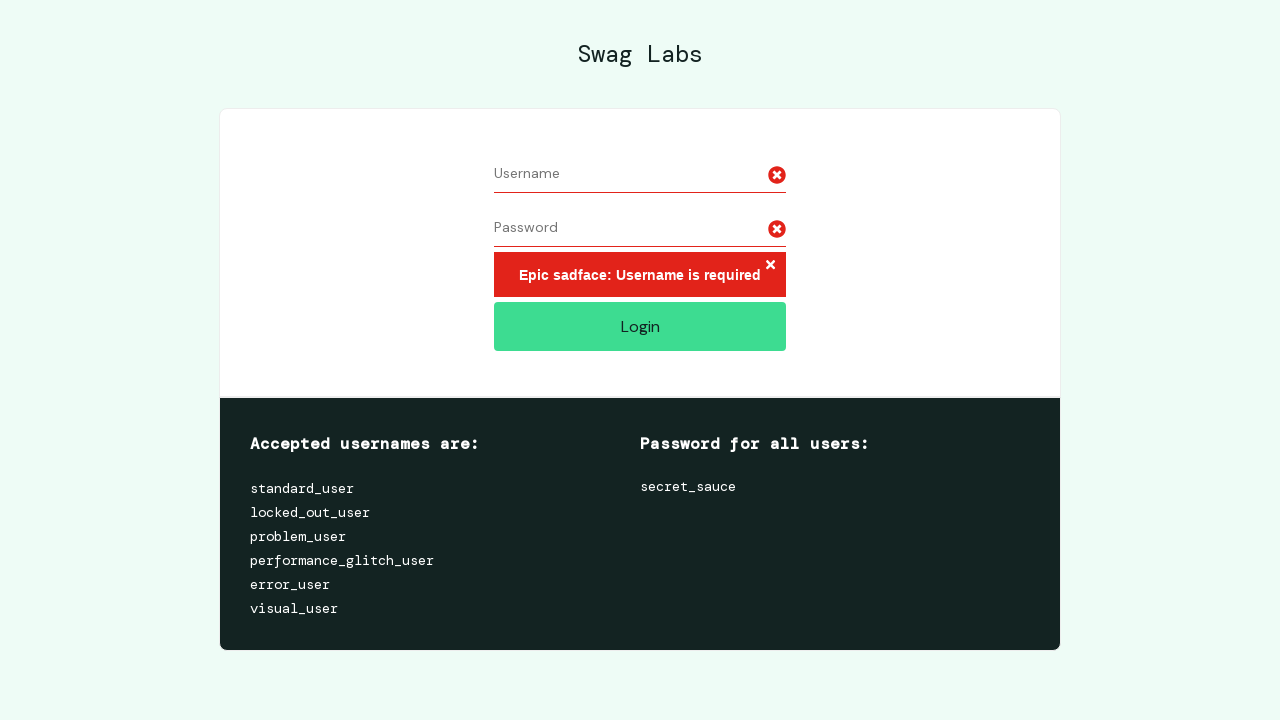

Error message appeared on page
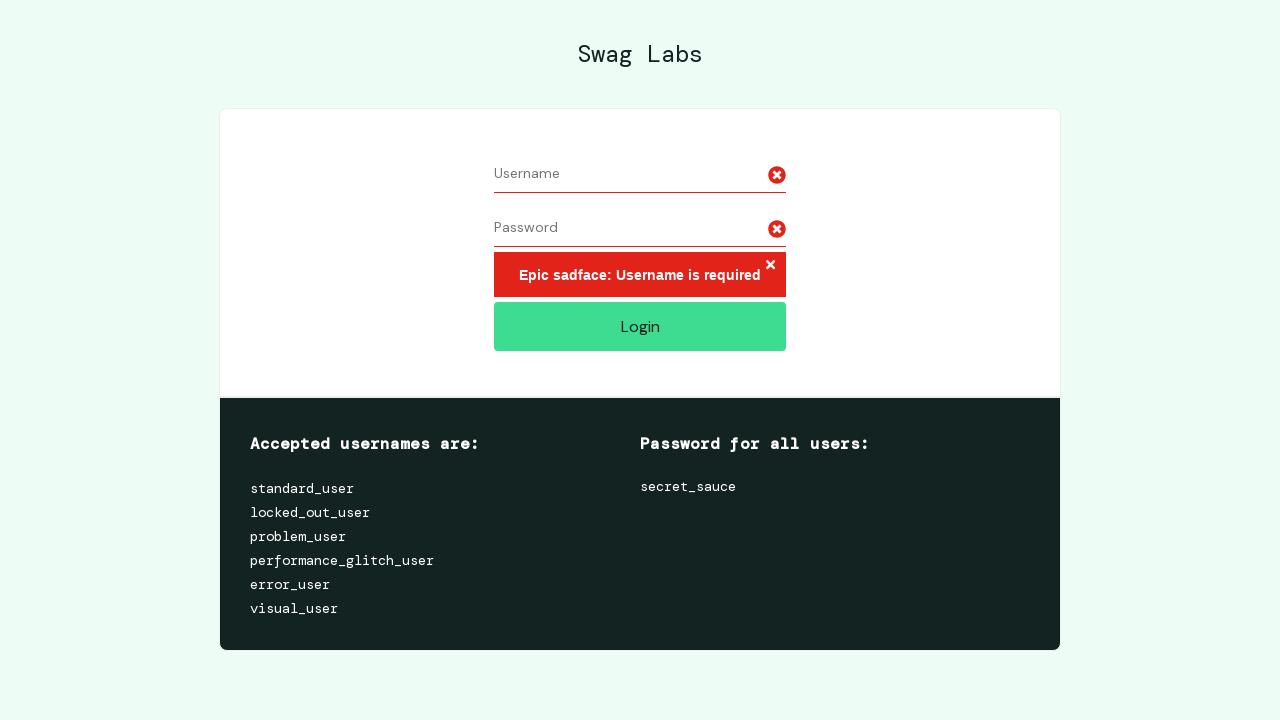

Located error message element
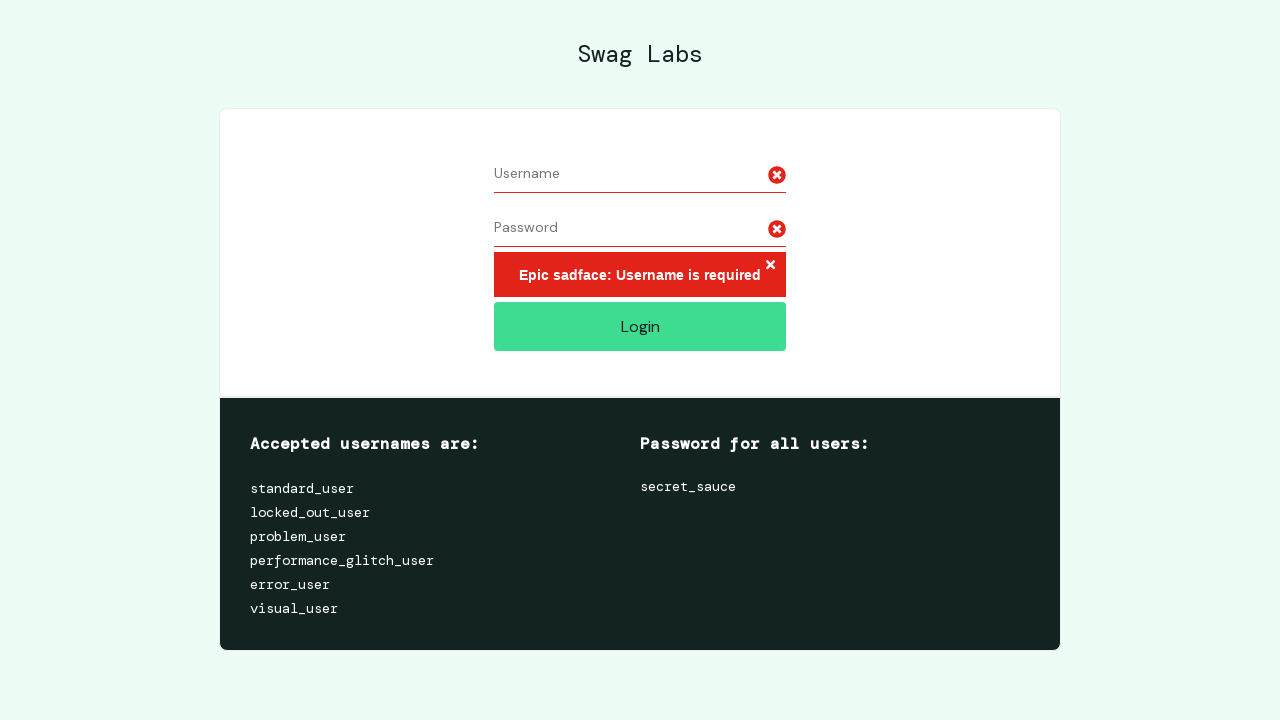

Verified 'Username is required' error message is displayed
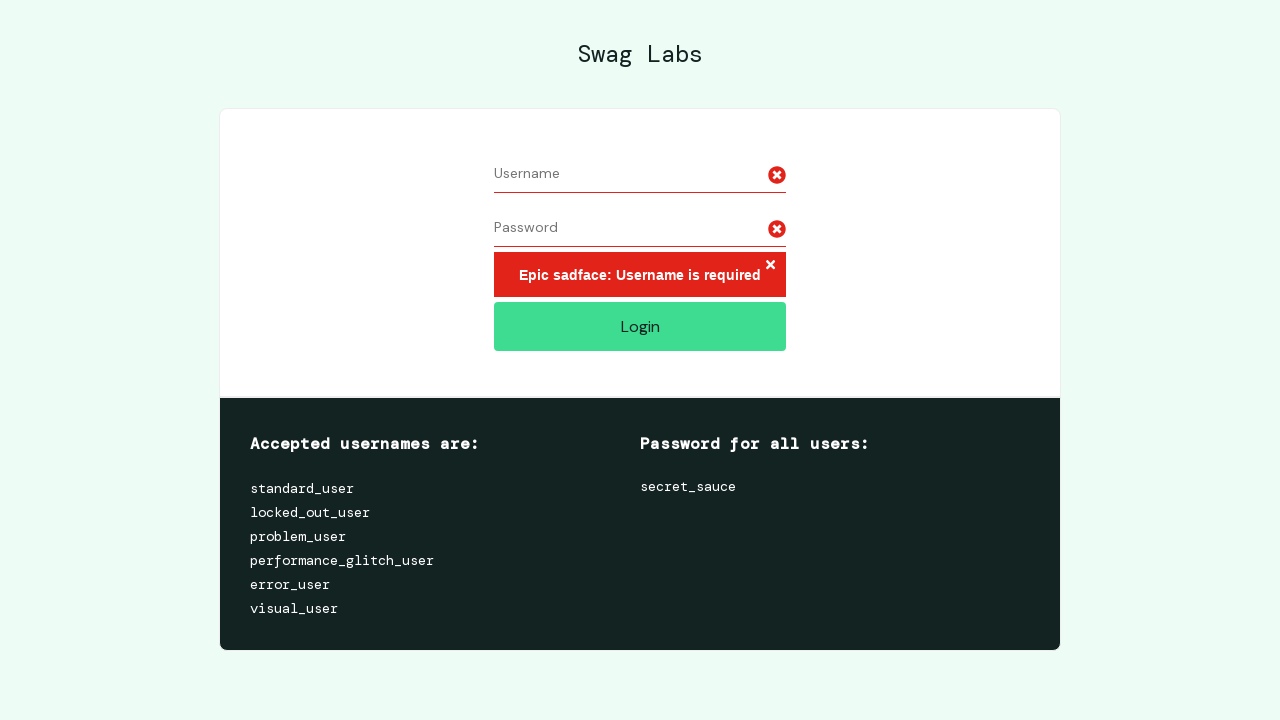

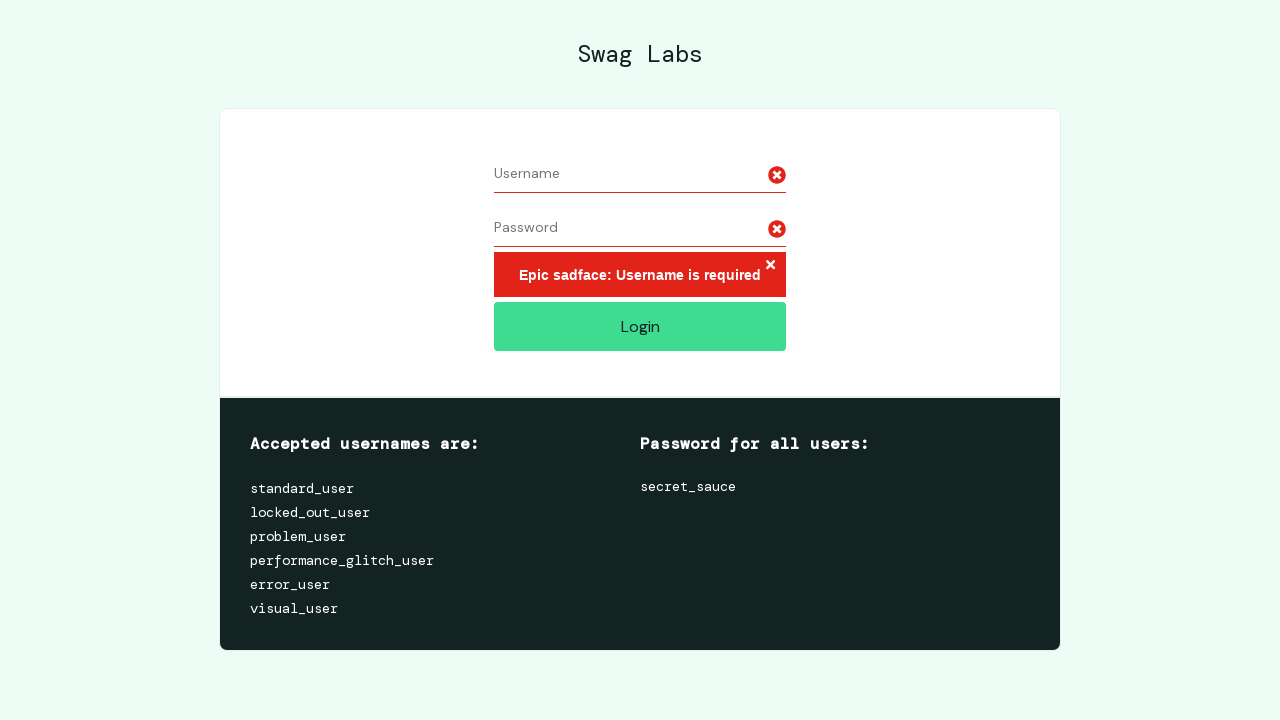